Tests date picker functionality by entering a date and pressing Enter

Starting URL: https://formy-project.herokuapp.com/datepicker

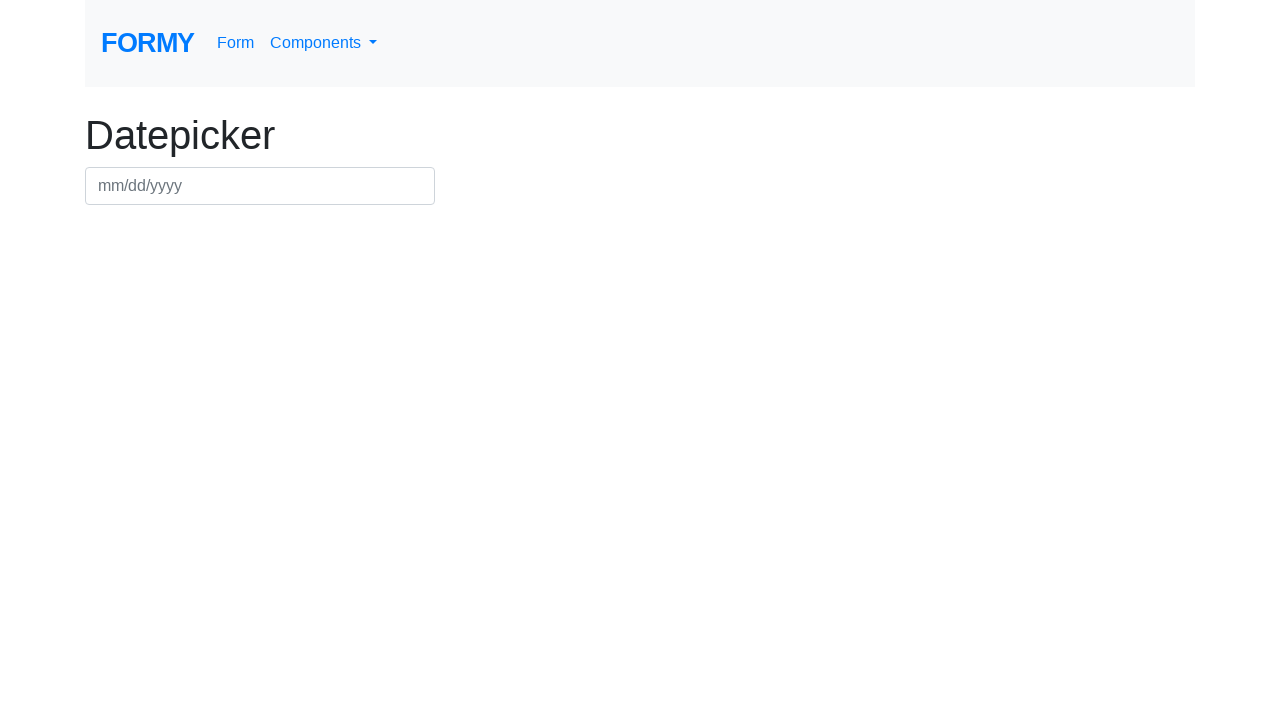

Filled date picker field with '01/01/2020' on #datepicker
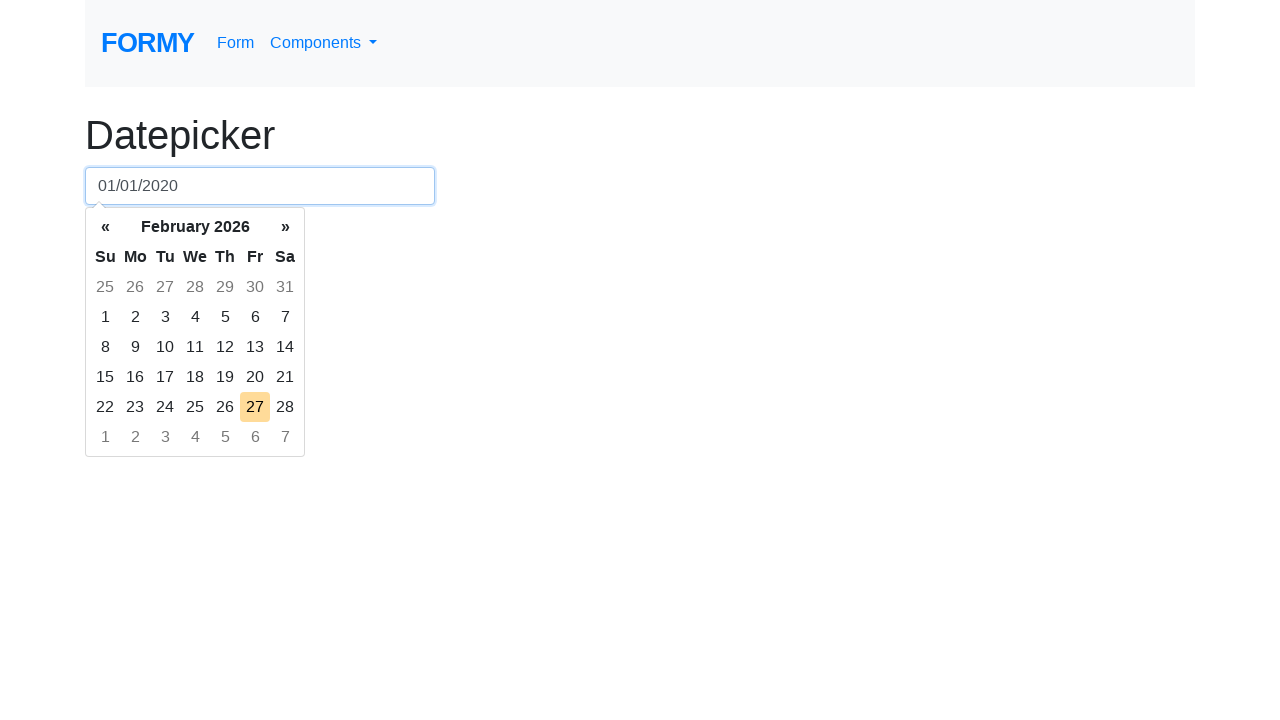

Pressed Enter to confirm date selection on #datepicker
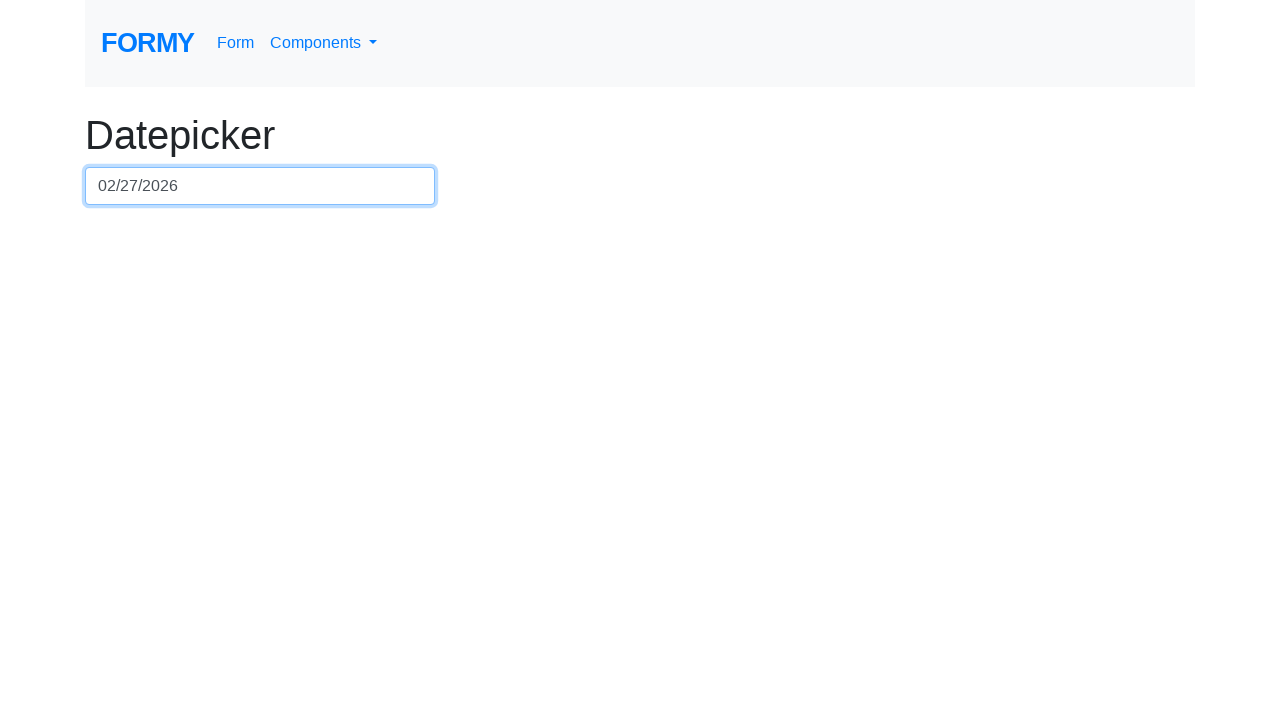

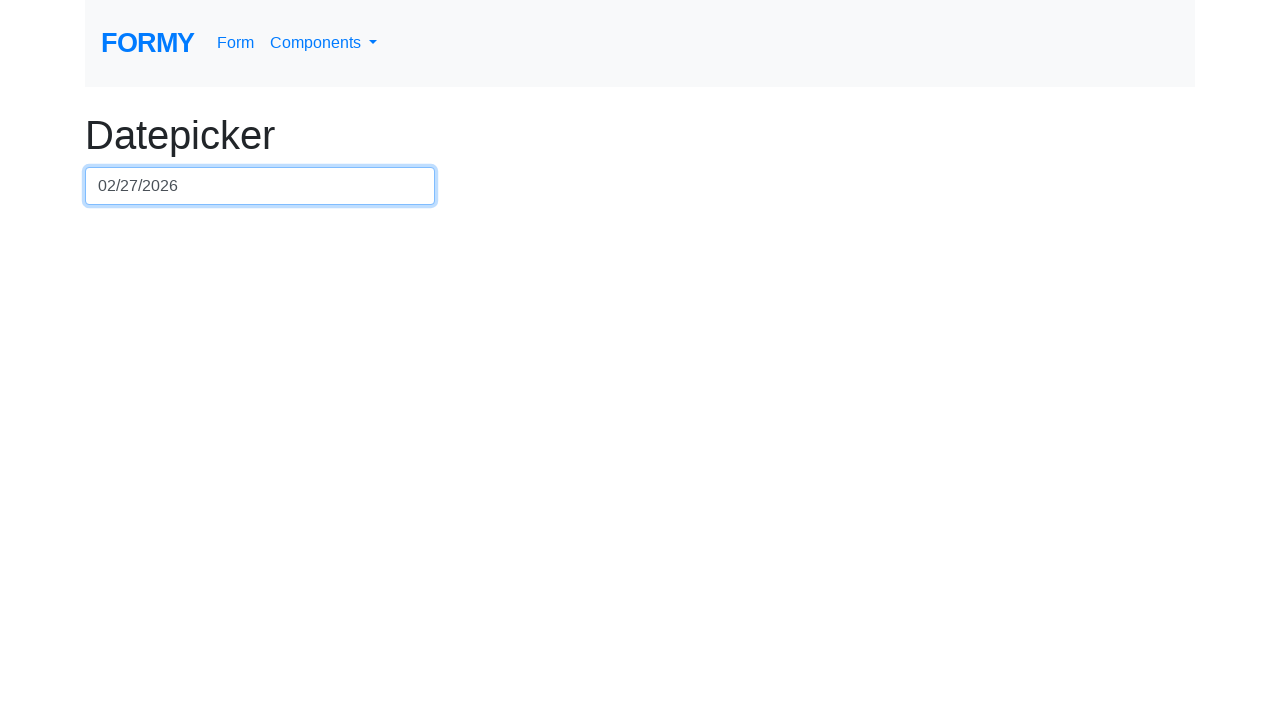